Navigates to a text box form page, finds all input elements, and demonstrates filling and clearing a username field

Starting URL: https://demoqa.com/text-box/

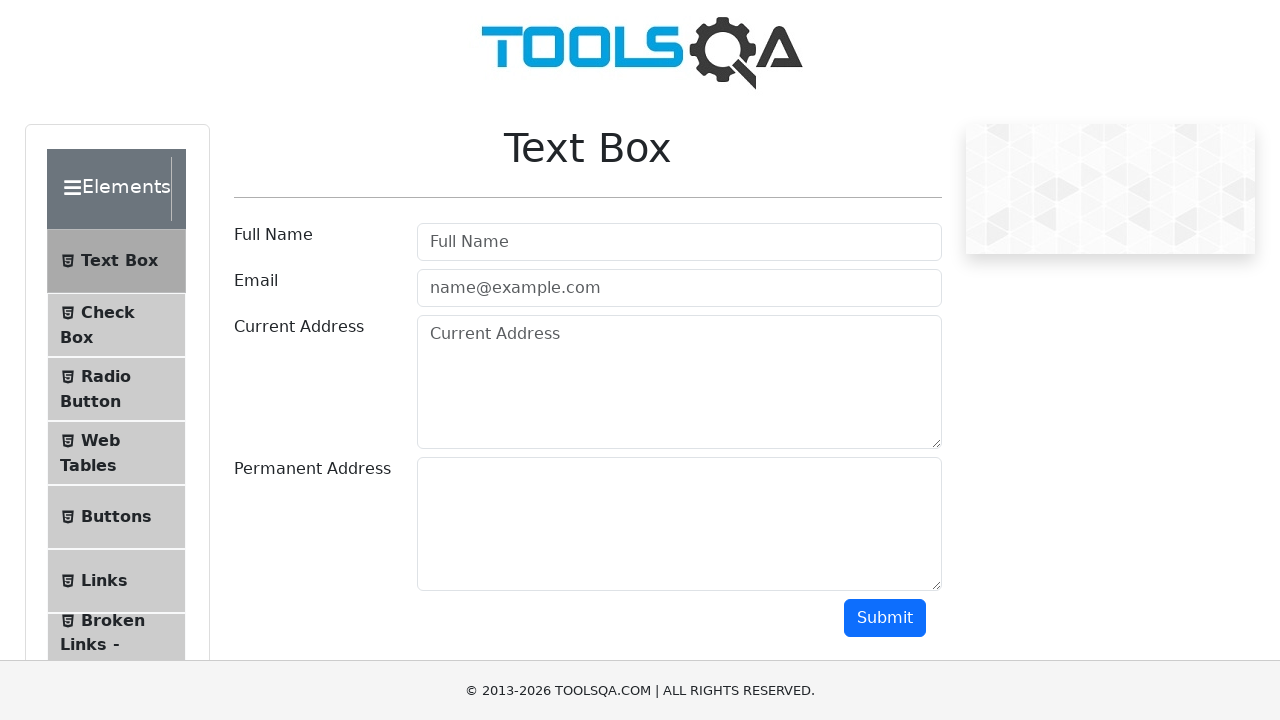

Found all input elements on the page
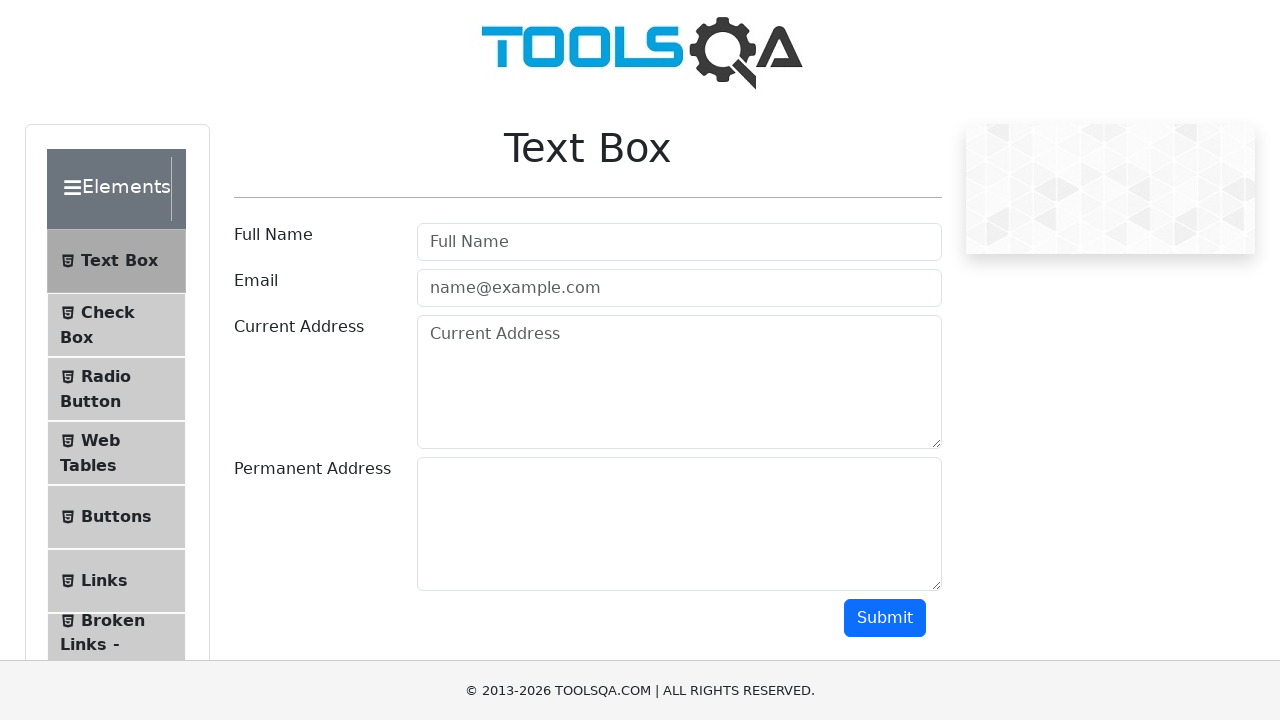

Retrieved and printed placeholder attributes from all input elements
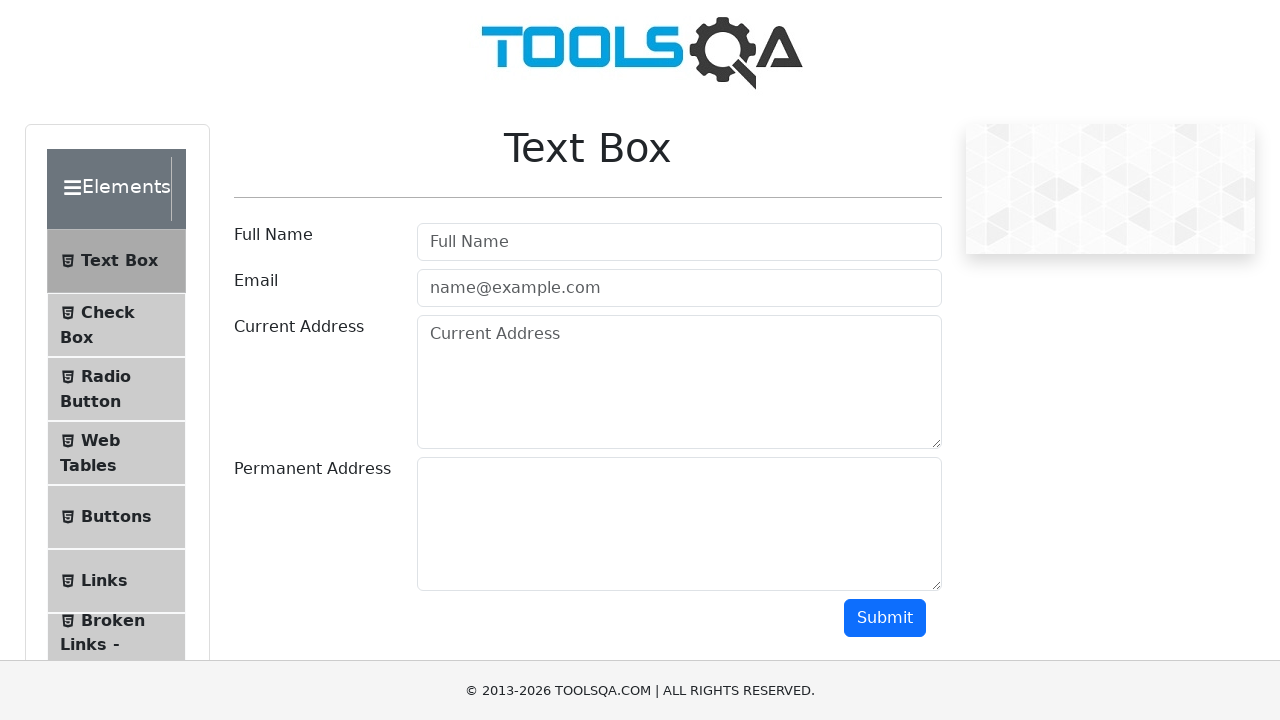

Filled username field with 'Shubham Jain' on #userName
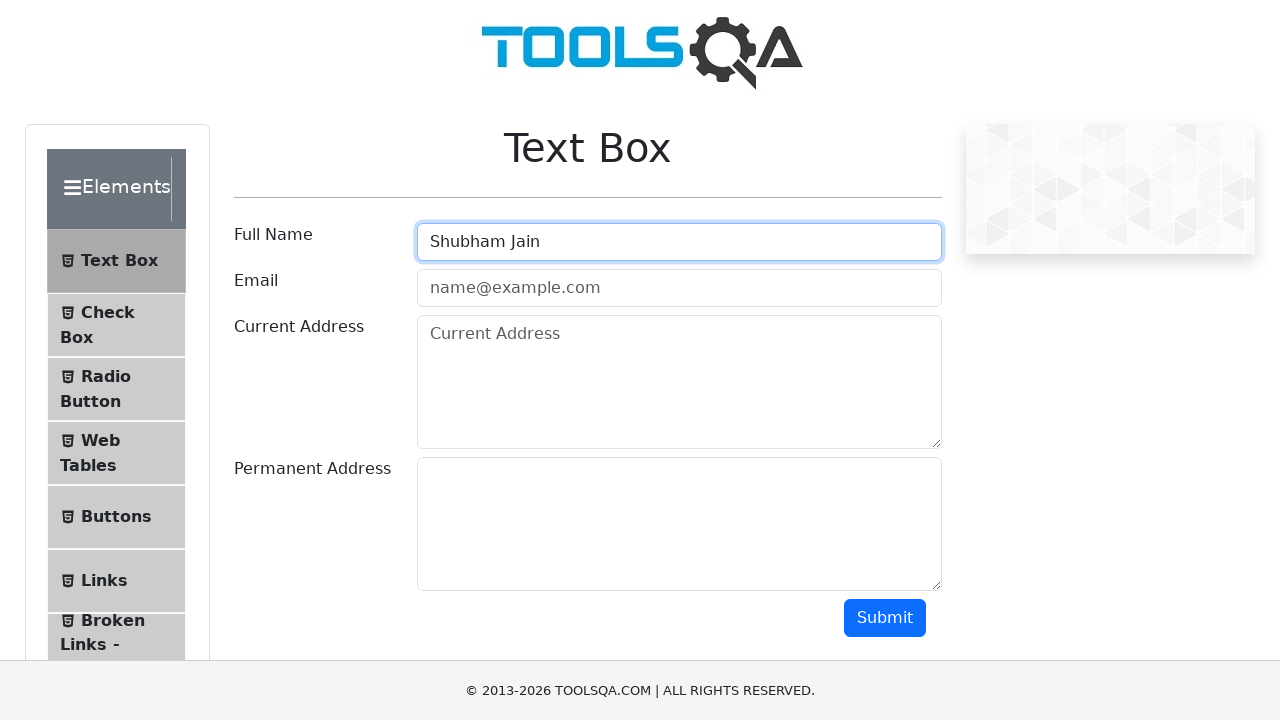

Filled username field with 'Mohan Gupta' (overwrote previous value) on #userName
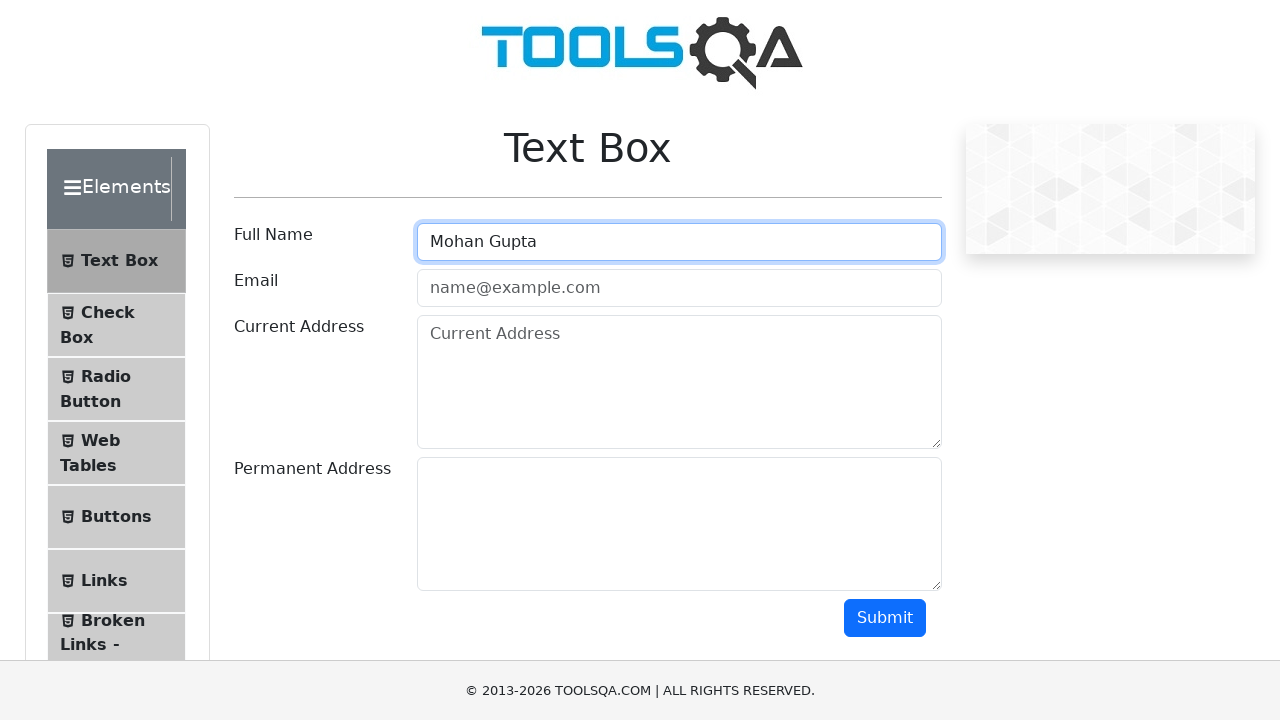

Cleared the username field on #userName
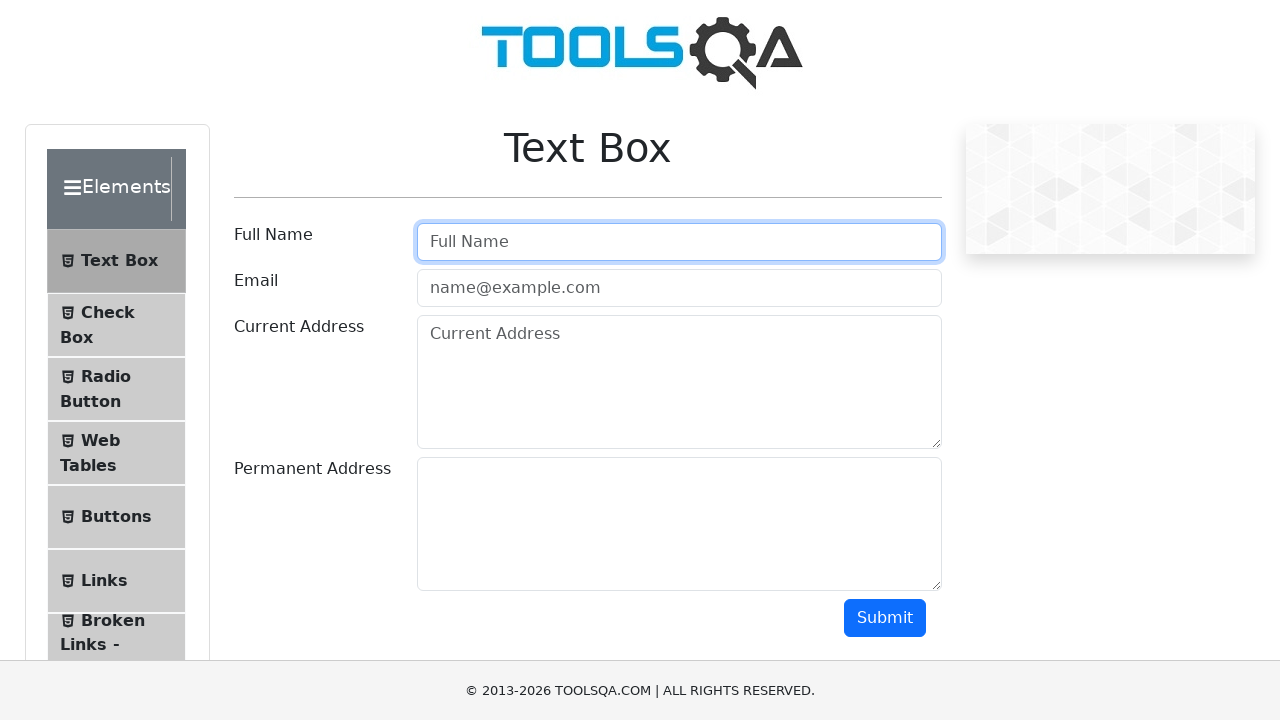

Filled username field with final value 'Rahul Gupta' on #userName
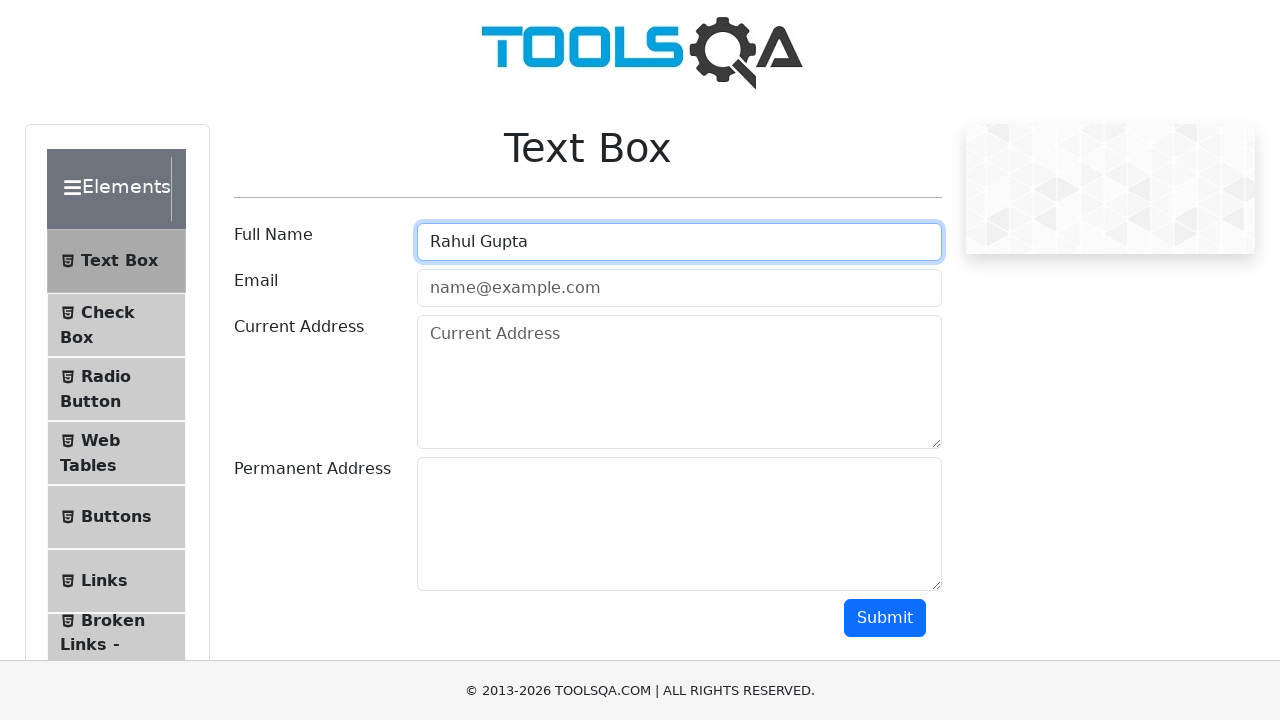

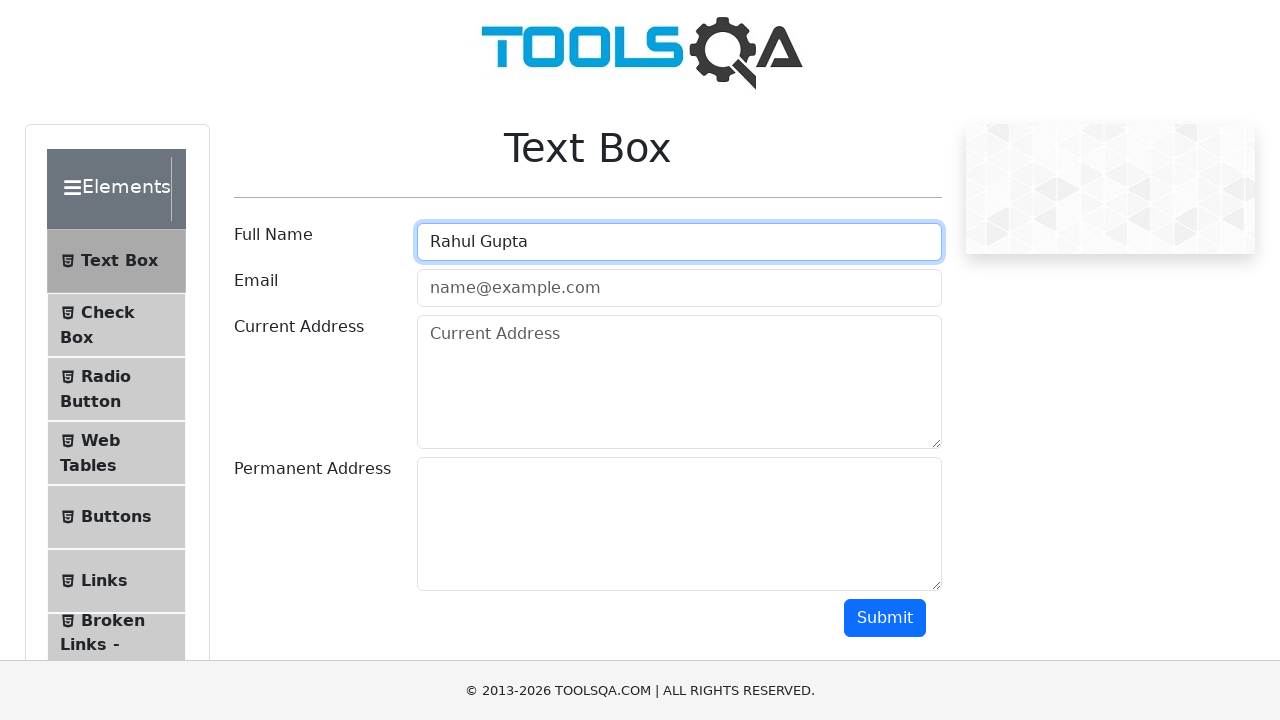